Tests JavaScript alert functionality by triggering an alert, reading its text, and accepting it

Starting URL: https://the-internet.herokuapp.com/javascript_alerts

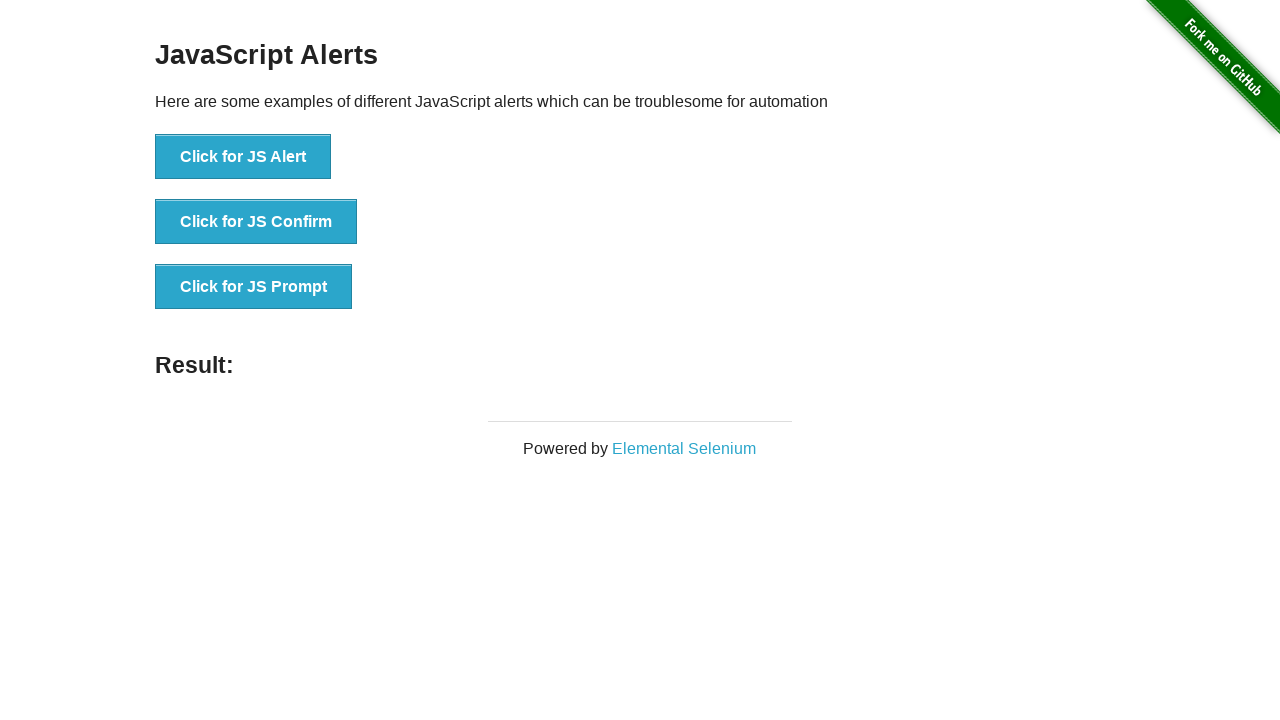

Clicked button to trigger JavaScript alert at (243, 157) on xpath=//button[contains(text(),'Click for JS Alert')]
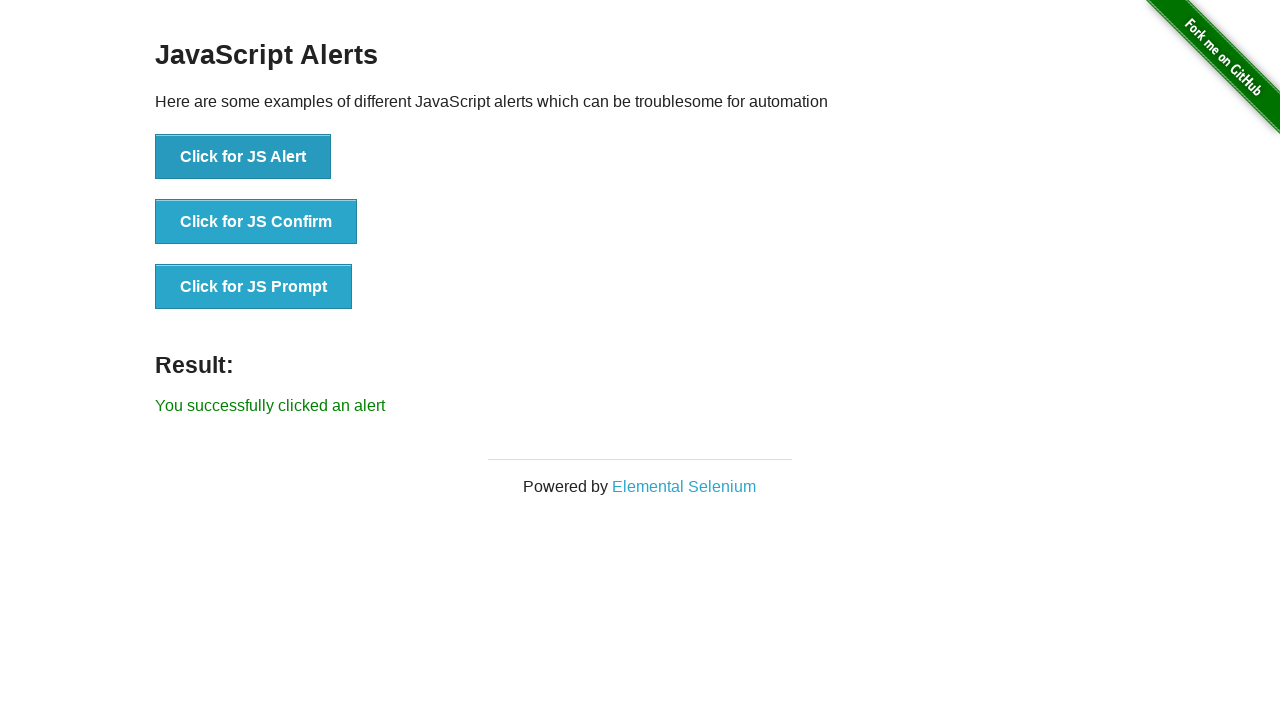

Set up dialog handler to accept alerts
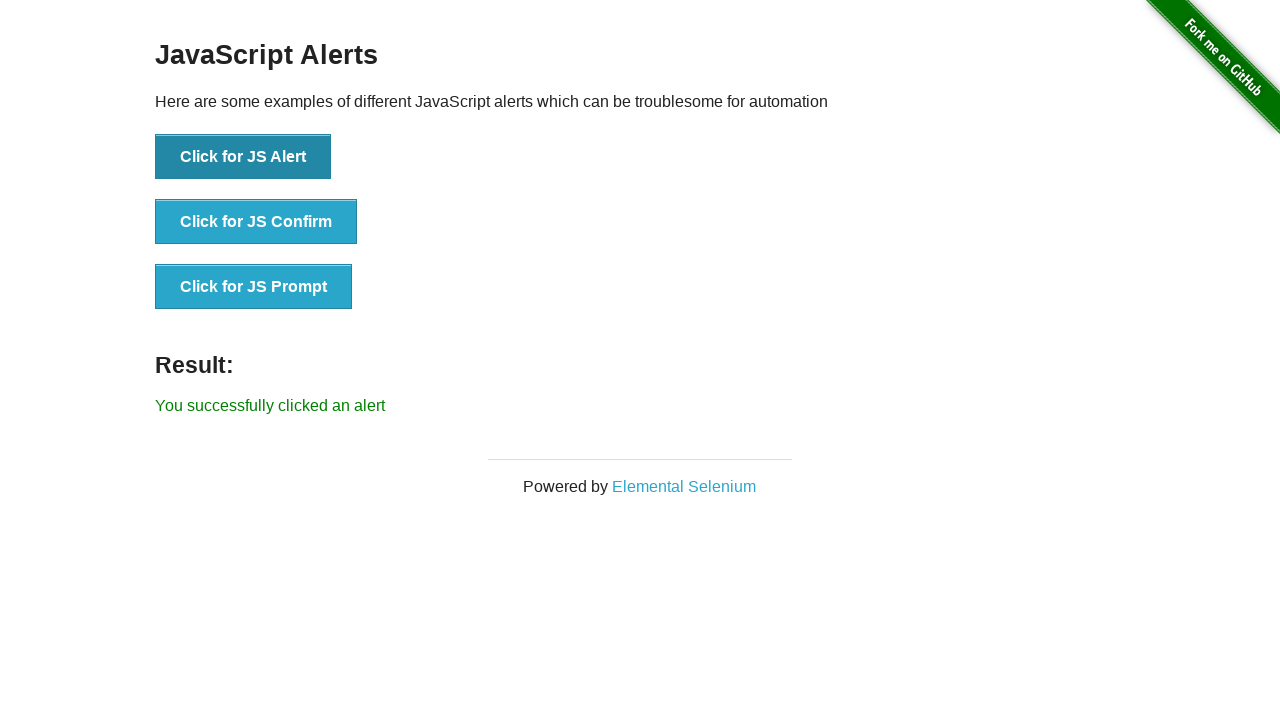

Clicked button to trigger JavaScript alert again at (243, 157) on xpath=//button[contains(text(),'Click for JS Alert')]
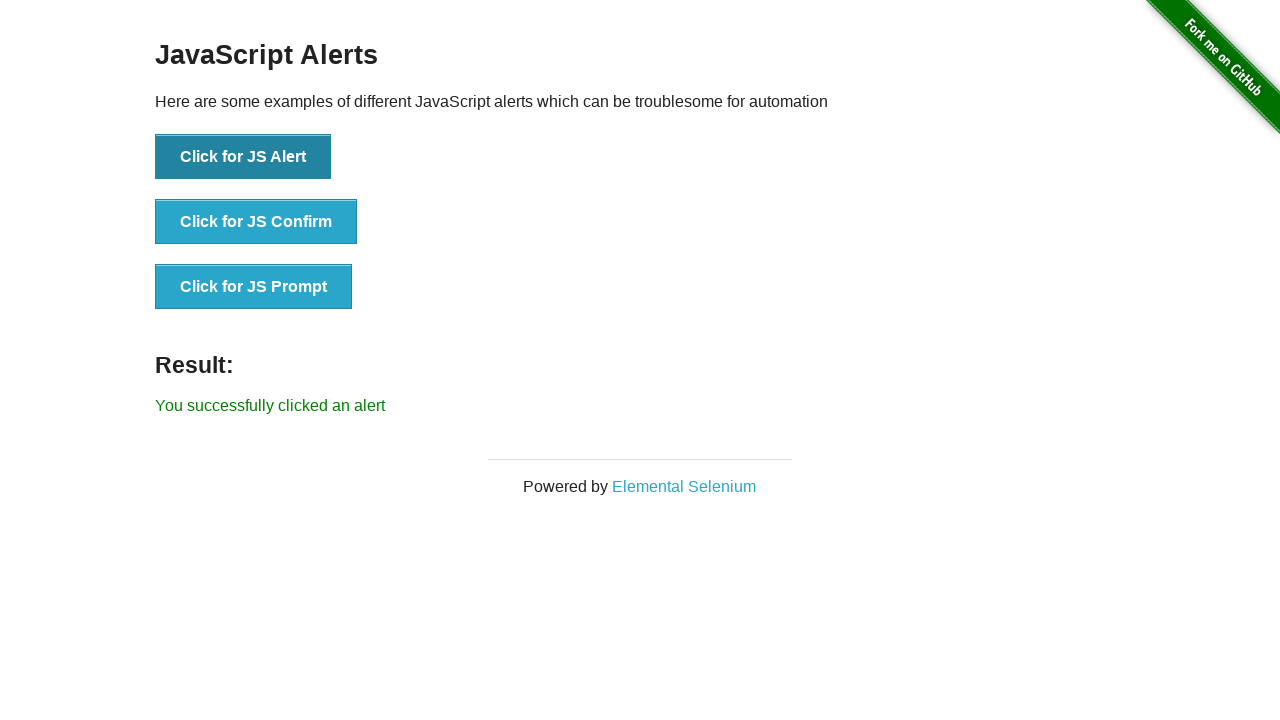

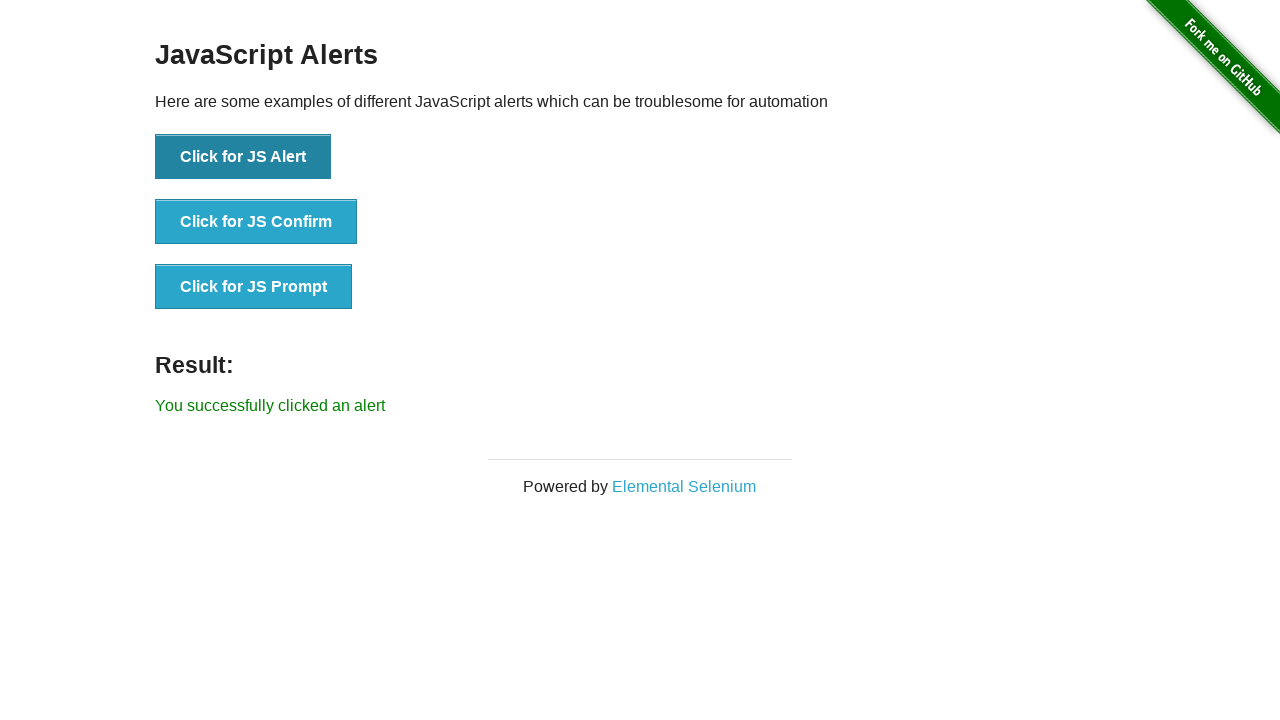